Navigates to the Selenium downloads page and clicks on a download link within a card component using DOM traversal XPath

Starting URL: https://www.selenium.dev/downloads/

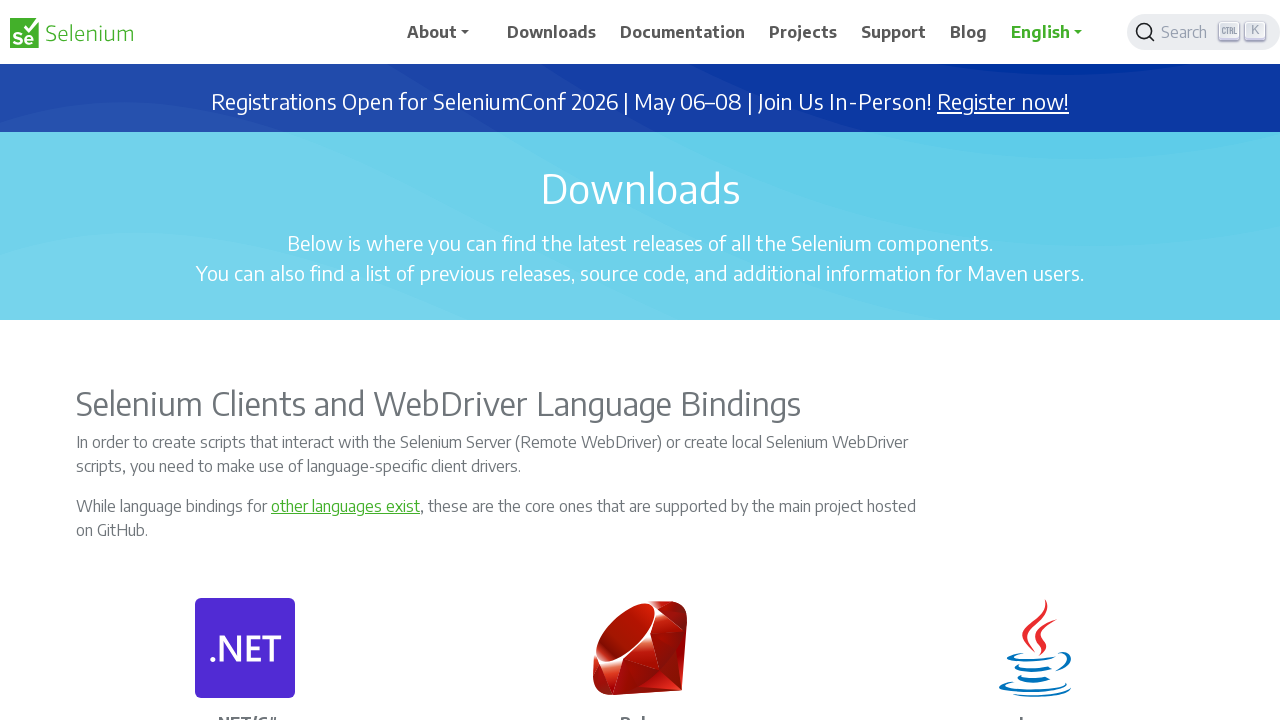

Waited for card-body elements to load on Selenium downloads page
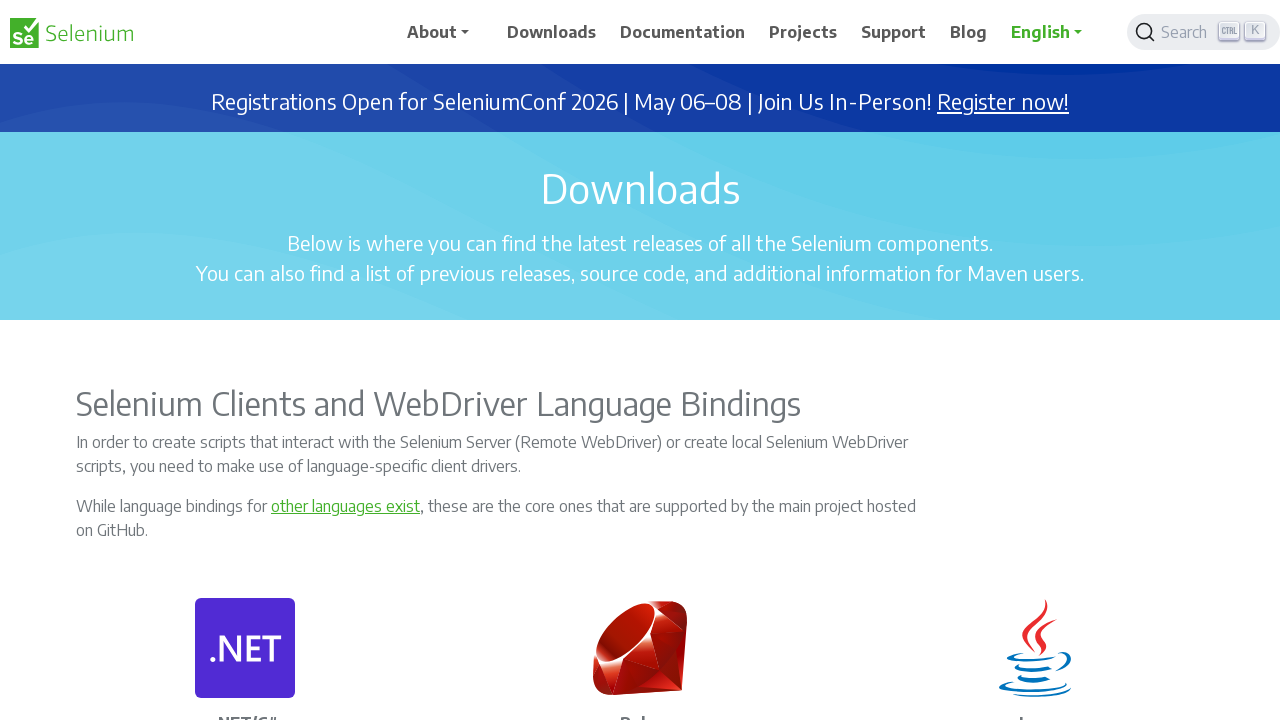

Clicked download link within card component using DOM traversal XPath at (640, 360) on xpath=//div[@class='card-body px-0 text-center']/../../../div[2]/div/div[2]/p[4]
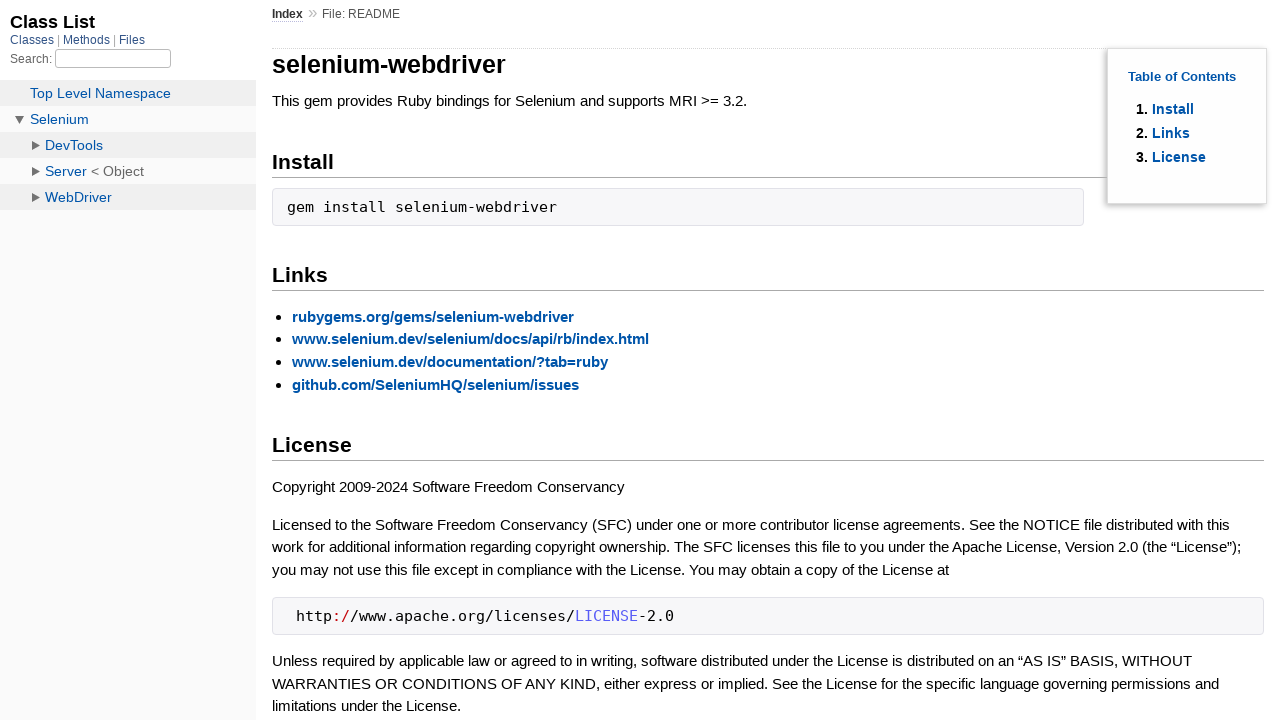

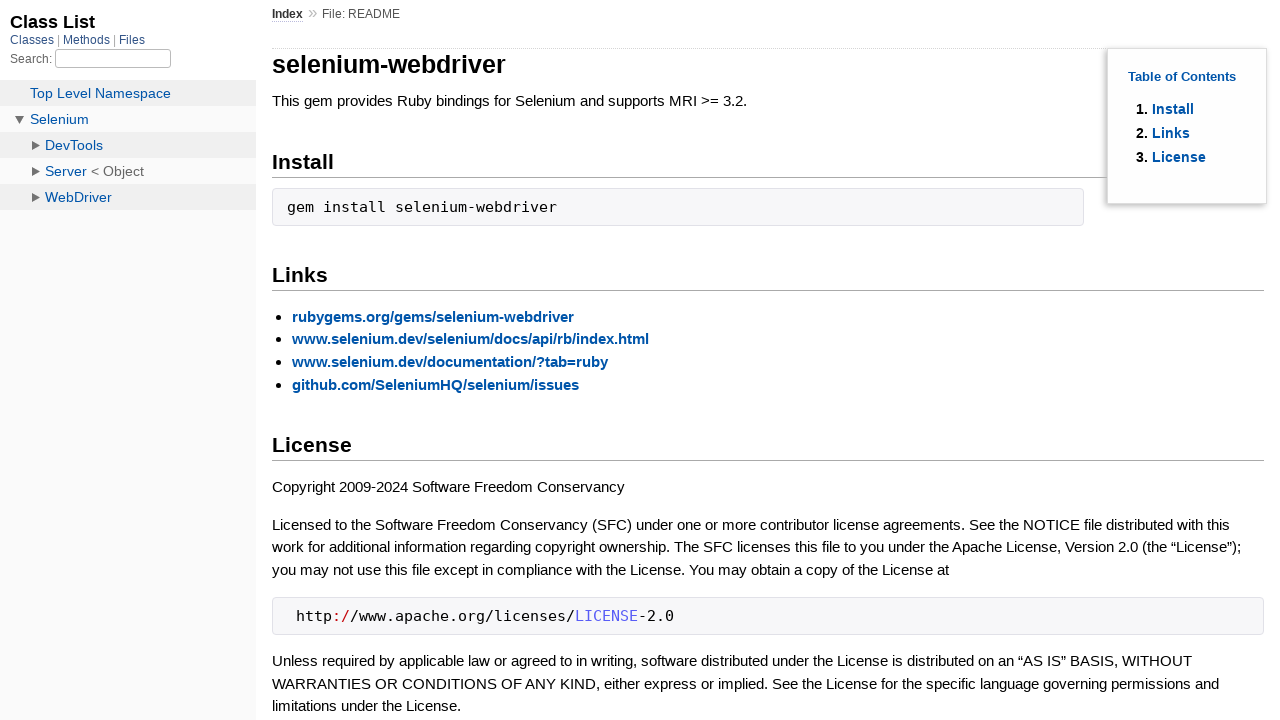